Tests required field validation by attempting to submit an empty form

Starting URL: https://katalon-test.s3.amazonaws.com/aut/html/form.html

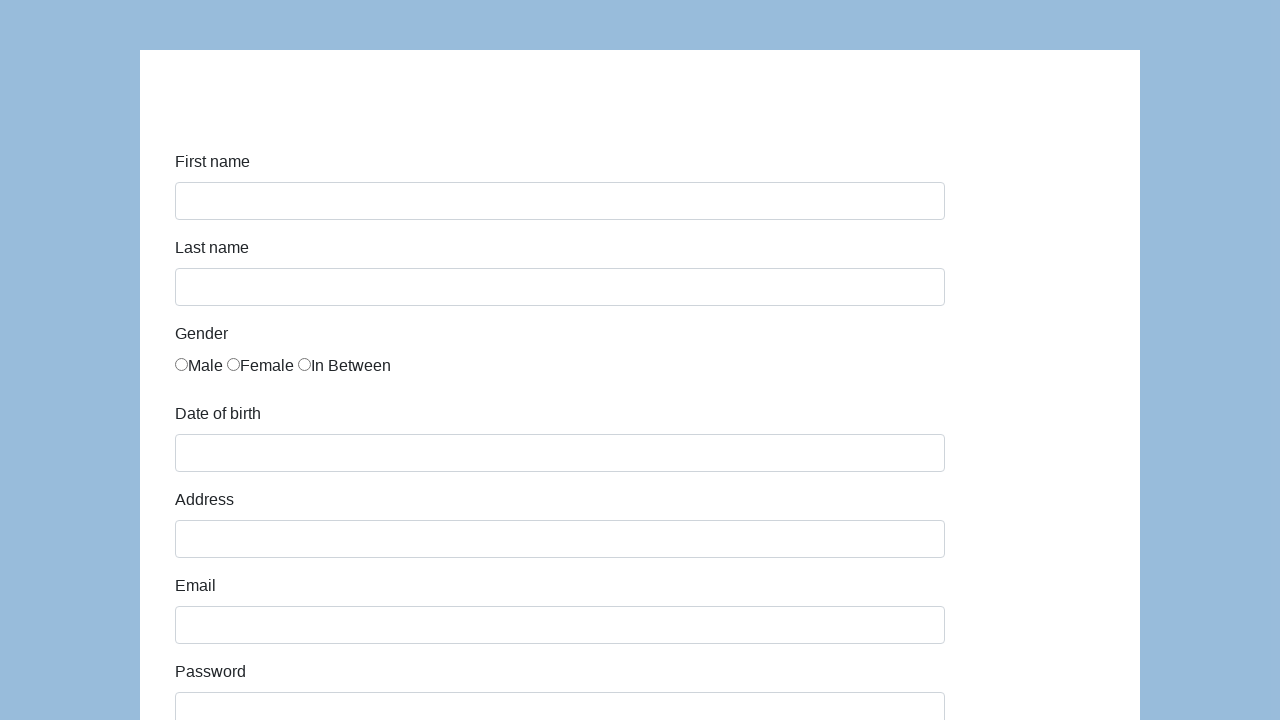

Navigated to form page
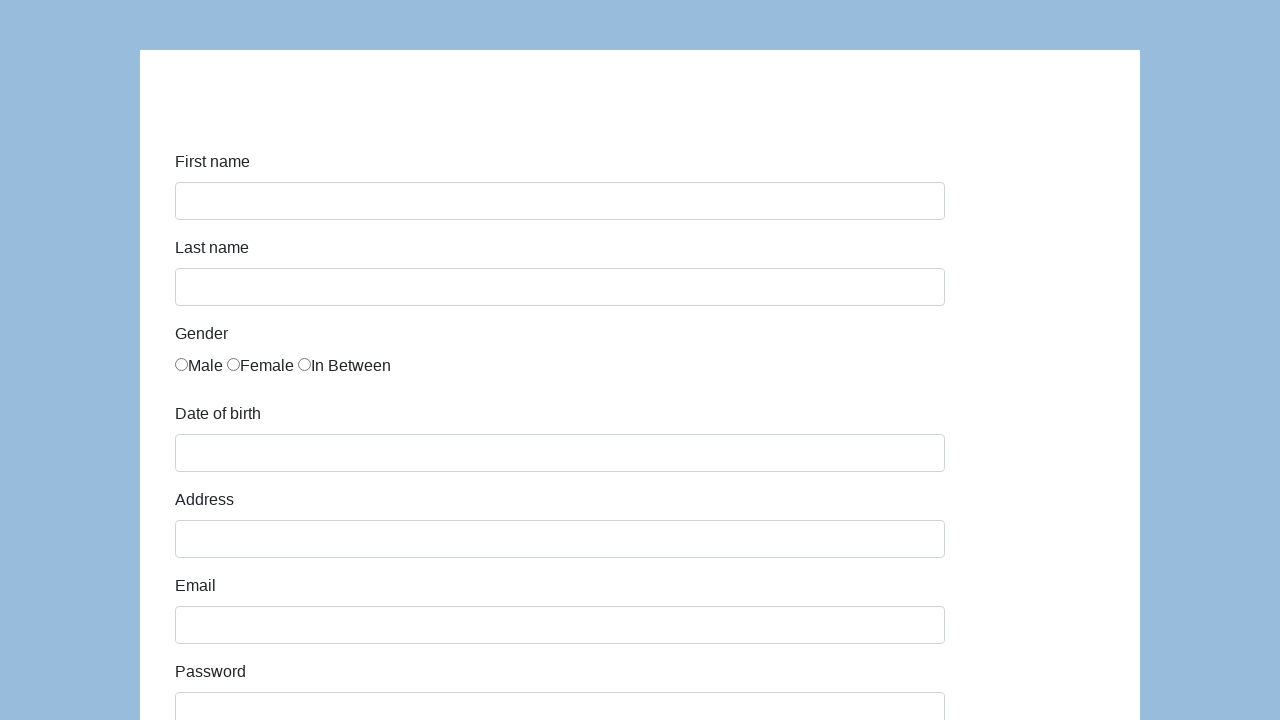

Clicked submit button without filling any fields at (213, 665) on #submit
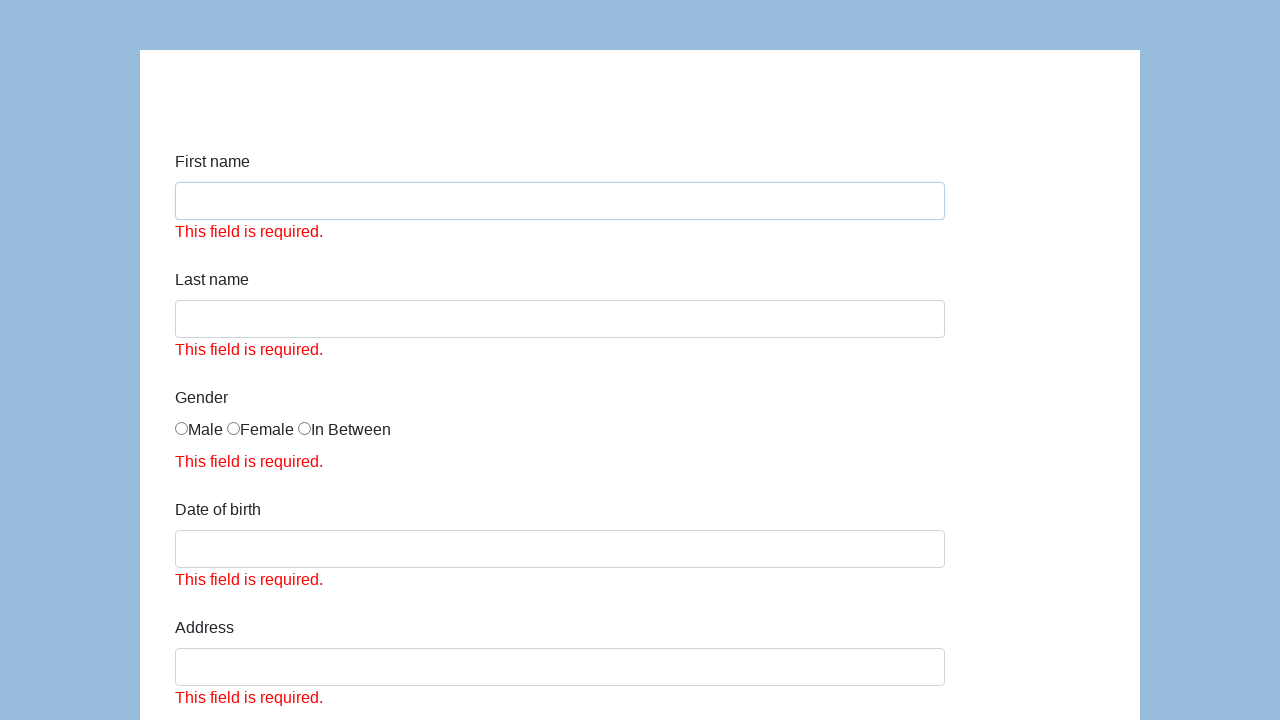

Located first name field element
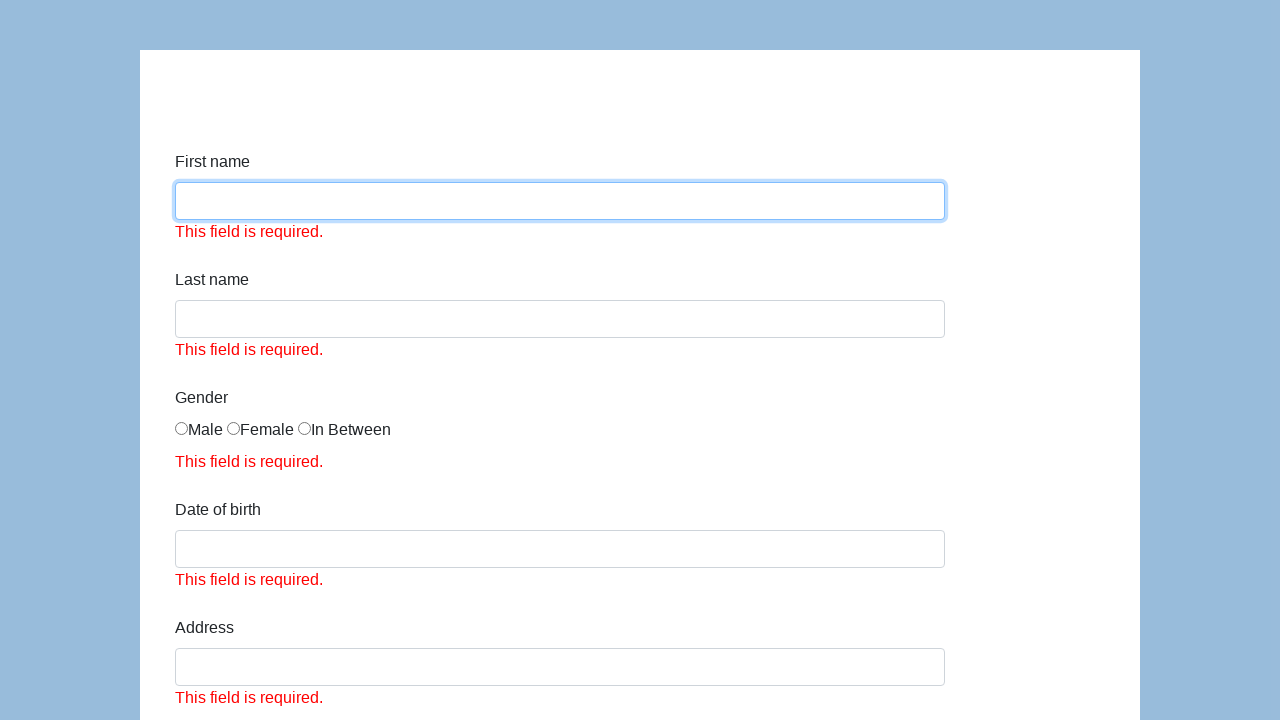

Checked if first name field failed validation
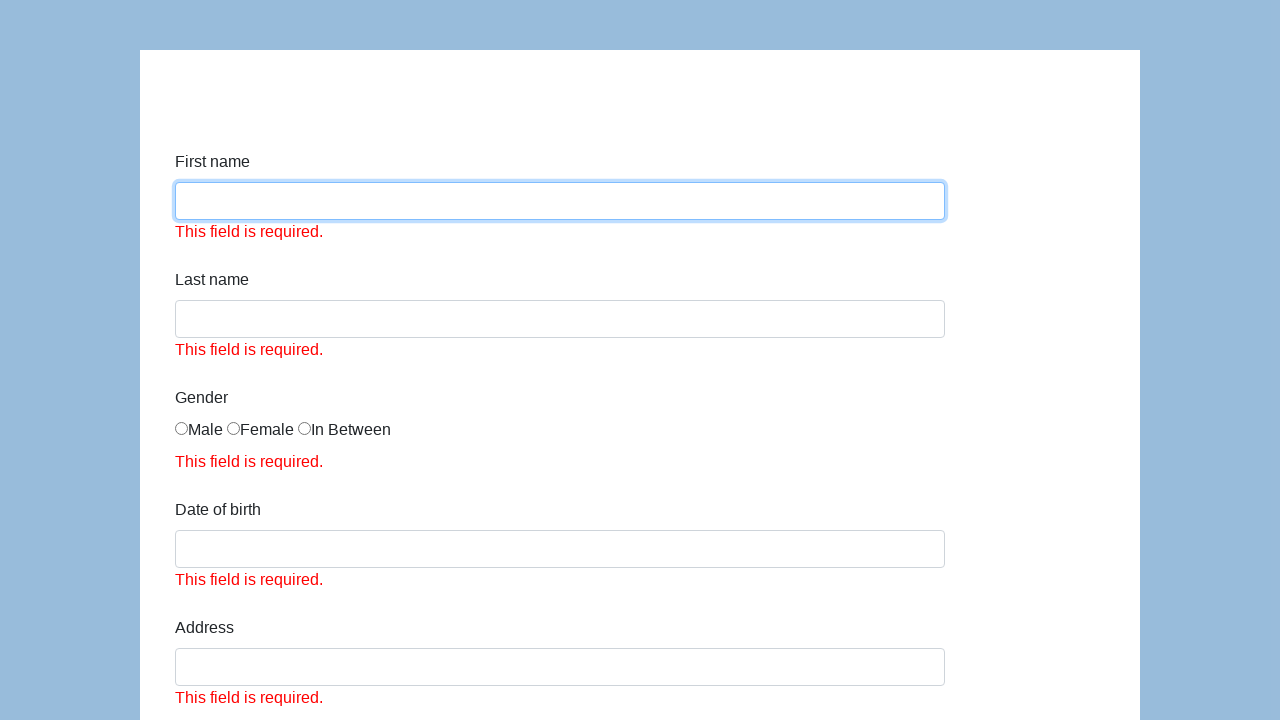

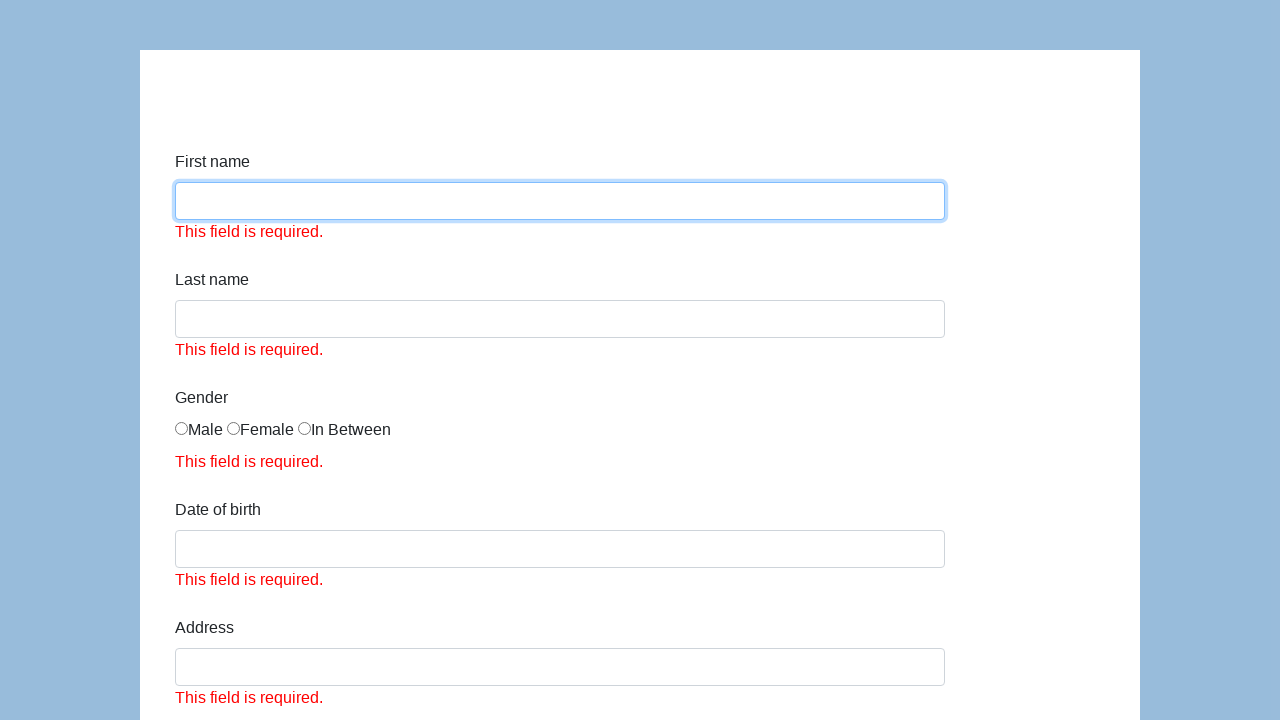